Tests generating Lorem Ipsum text and checking how many paragraphs contain the word "lorem"

Starting URL: https://lipsum.com/

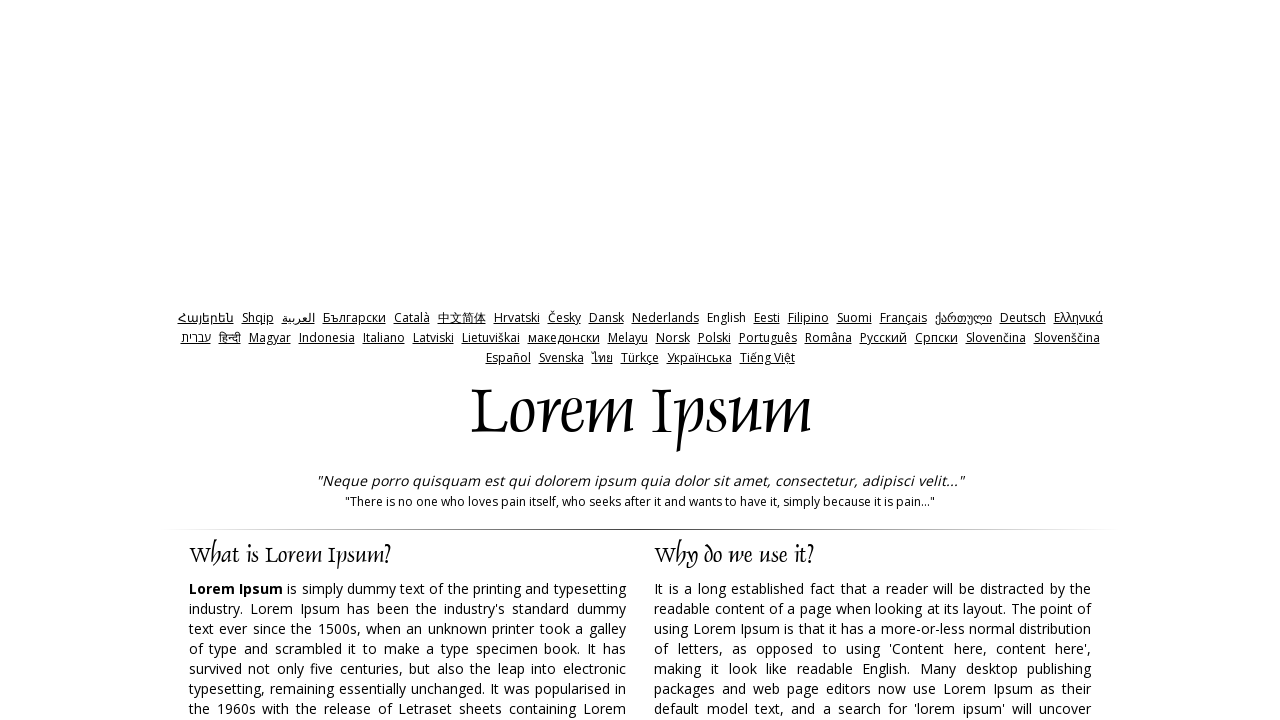

Clicked generate button with default settings at (958, 361) on xpath=//div[@id='Panes']//input[@id='generate']
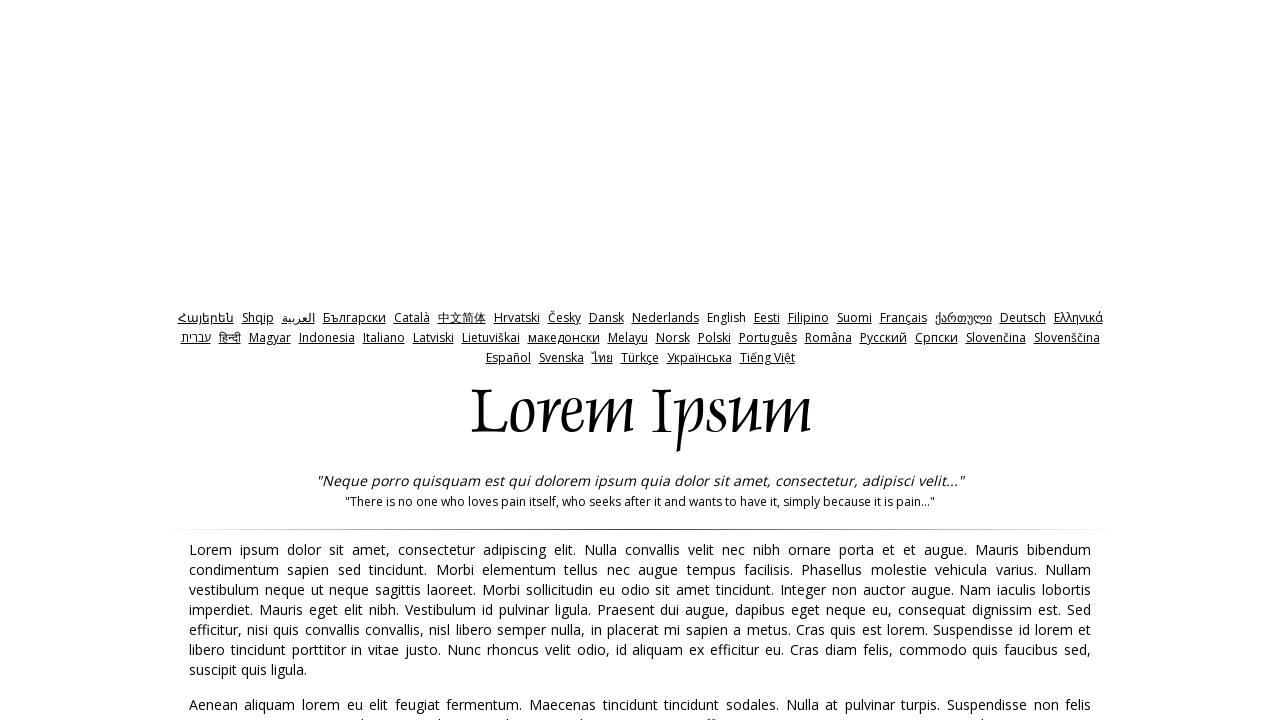

Waited for all 5 paragraphs to load
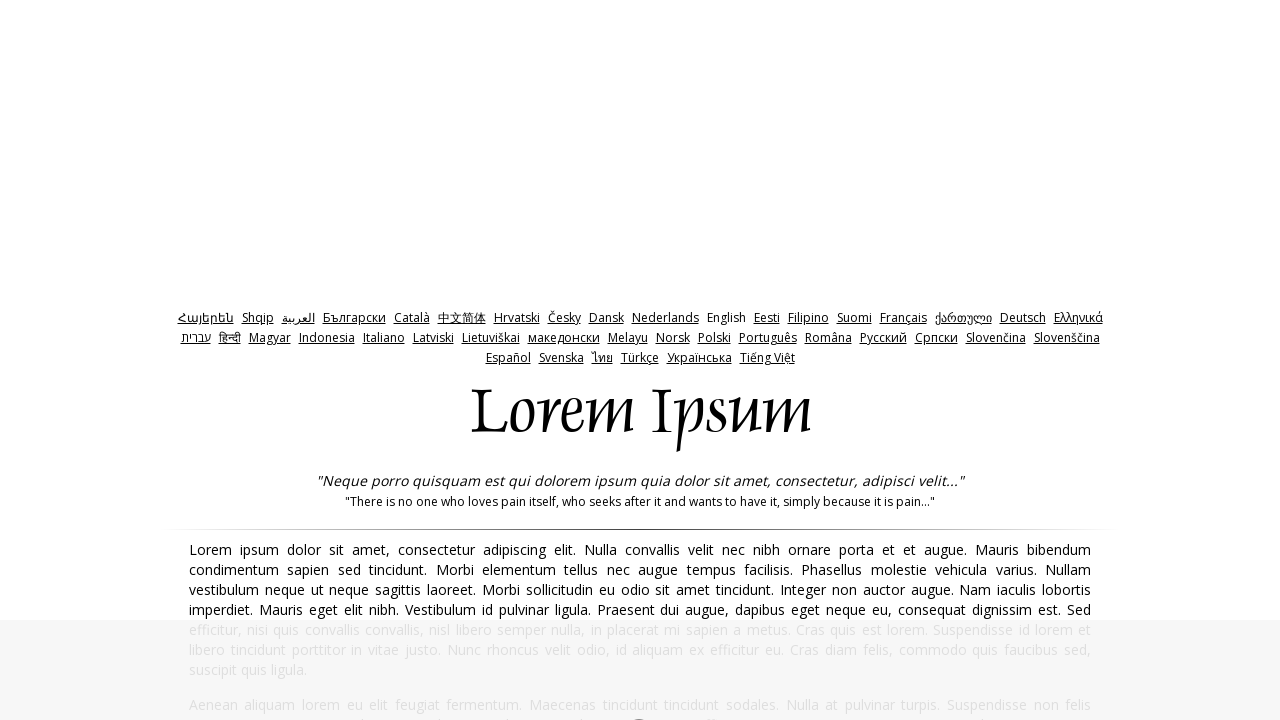

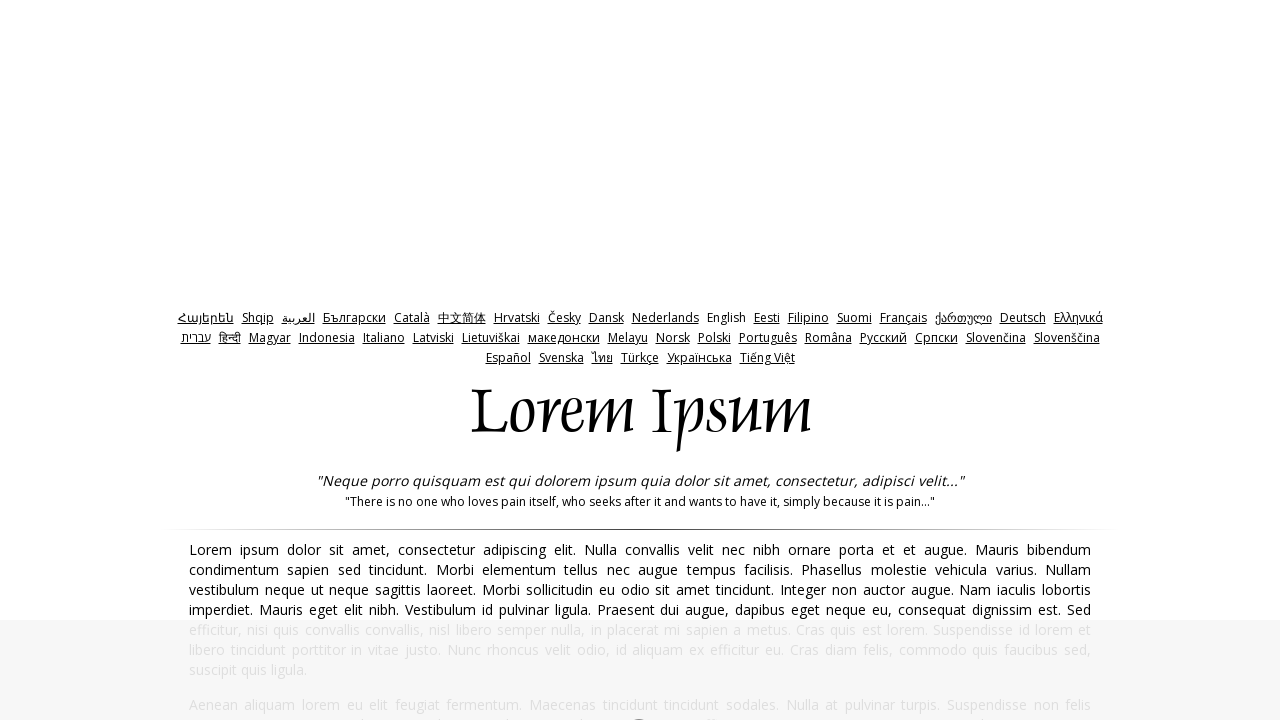